Tests interaction with iframes by locating a frame and filling a text input field within it

Starting URL: https://ui.vision/demo/webtest/frames/

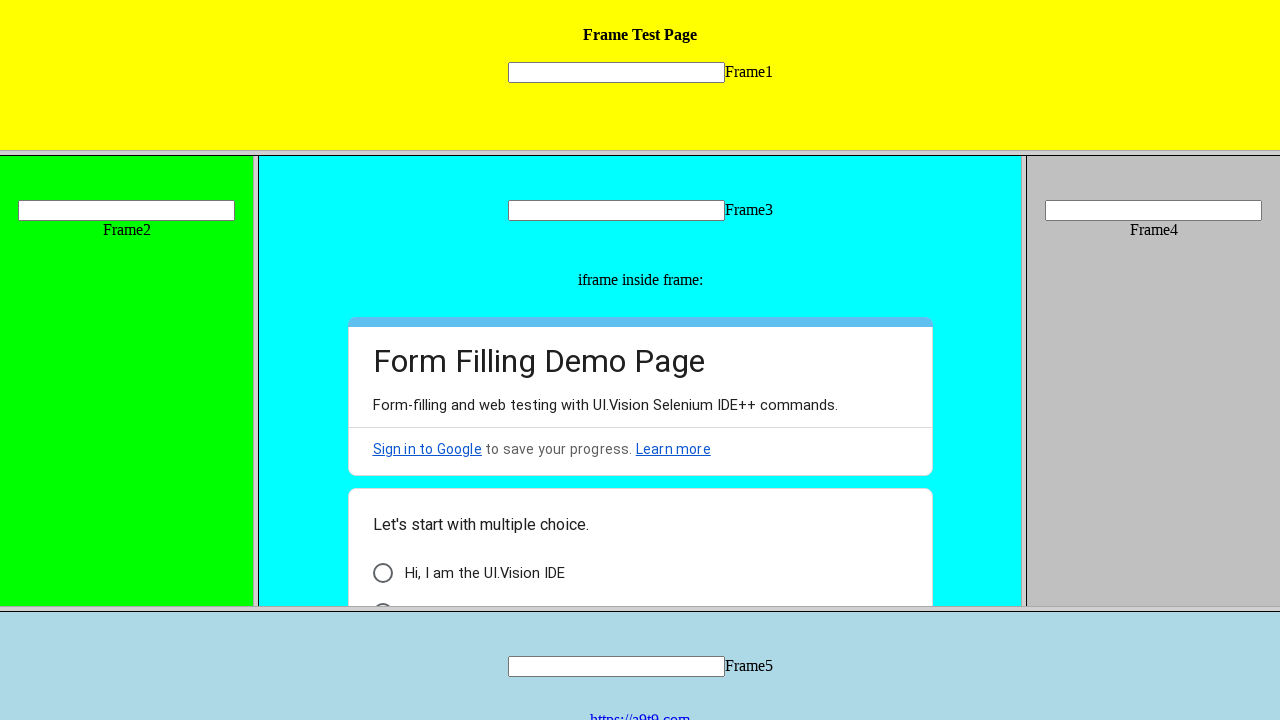

Located frame with src='frame_1.html' and filled text input field with 'Hello' on frame[src='frame_1.html'] >> internal:control=enter-frame >> [name='mytext1']
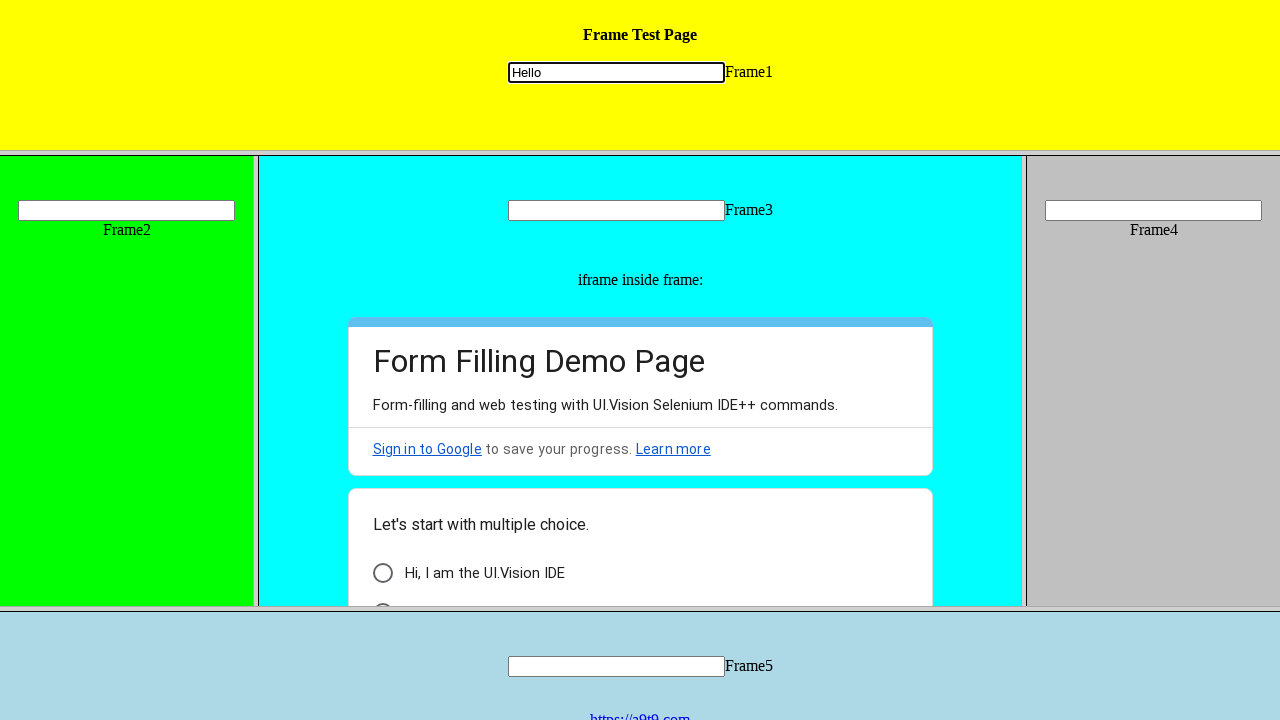

Waited 2000ms for action to complete
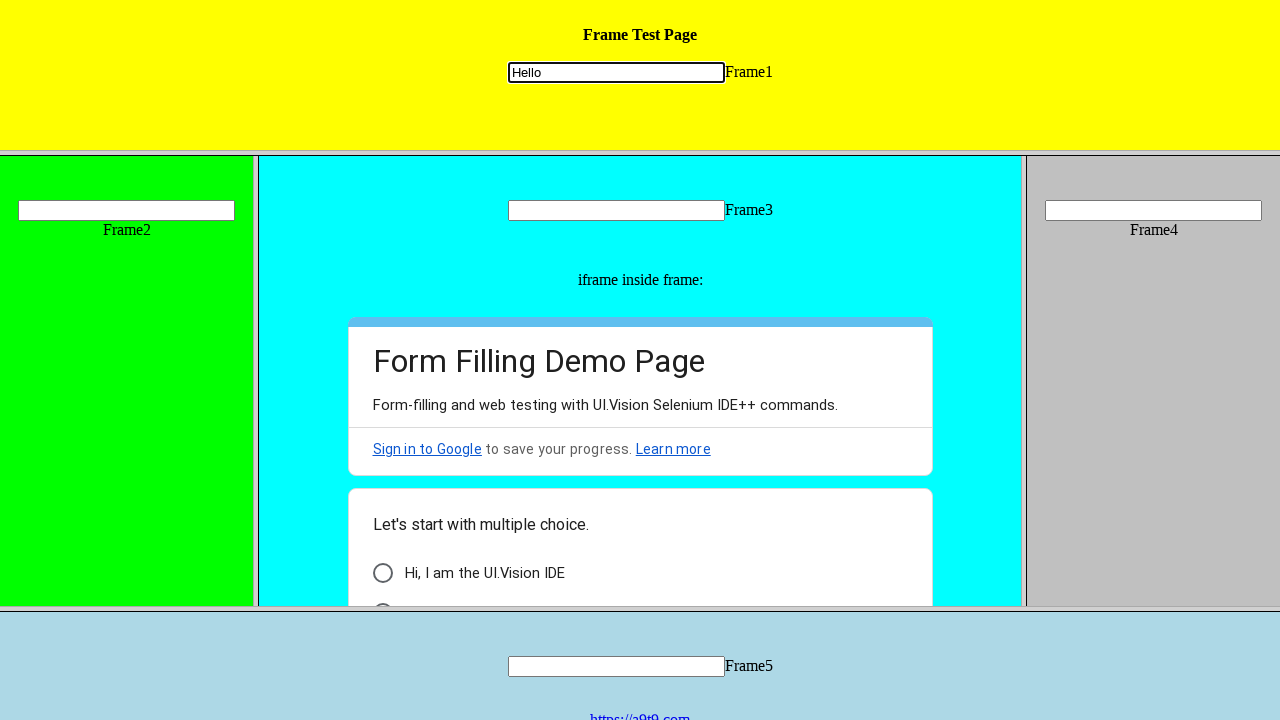

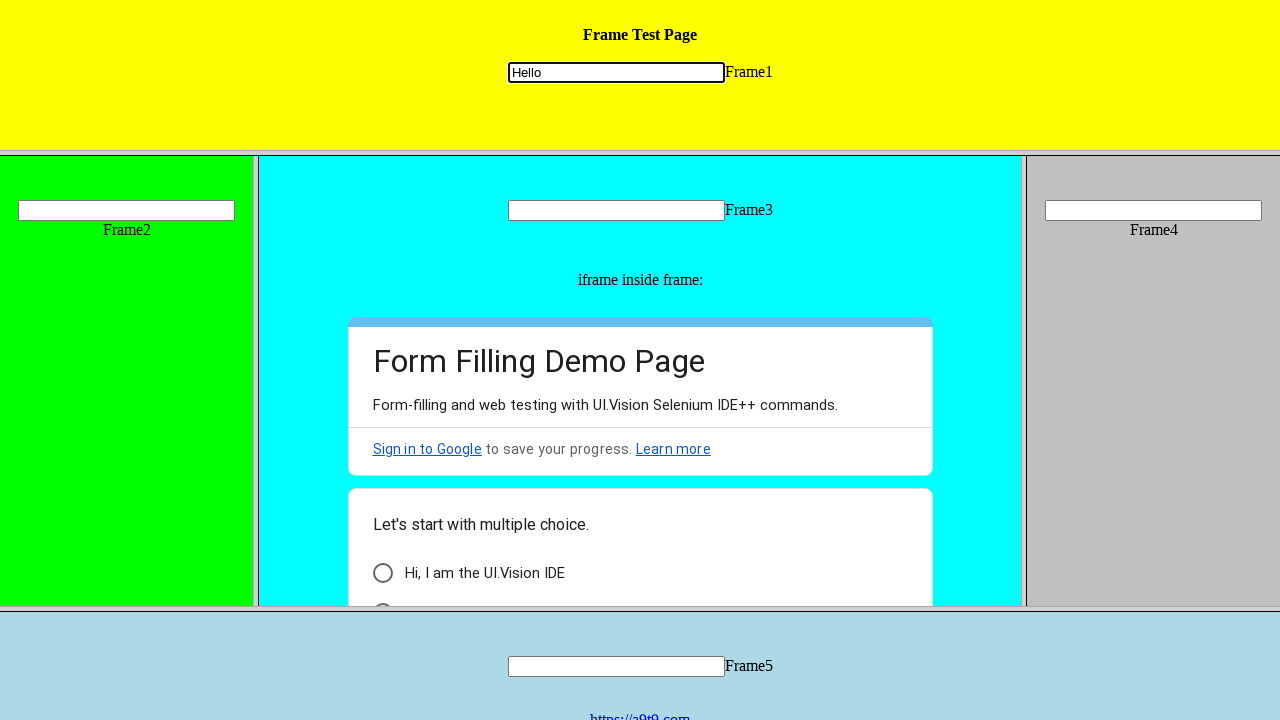